Tests a jQuery UI datepicker by clicking to open it, navigating forward through months until reaching July, and selecting day 27.

Starting URL: https://demo.automationtesting.in/Datepicker.html

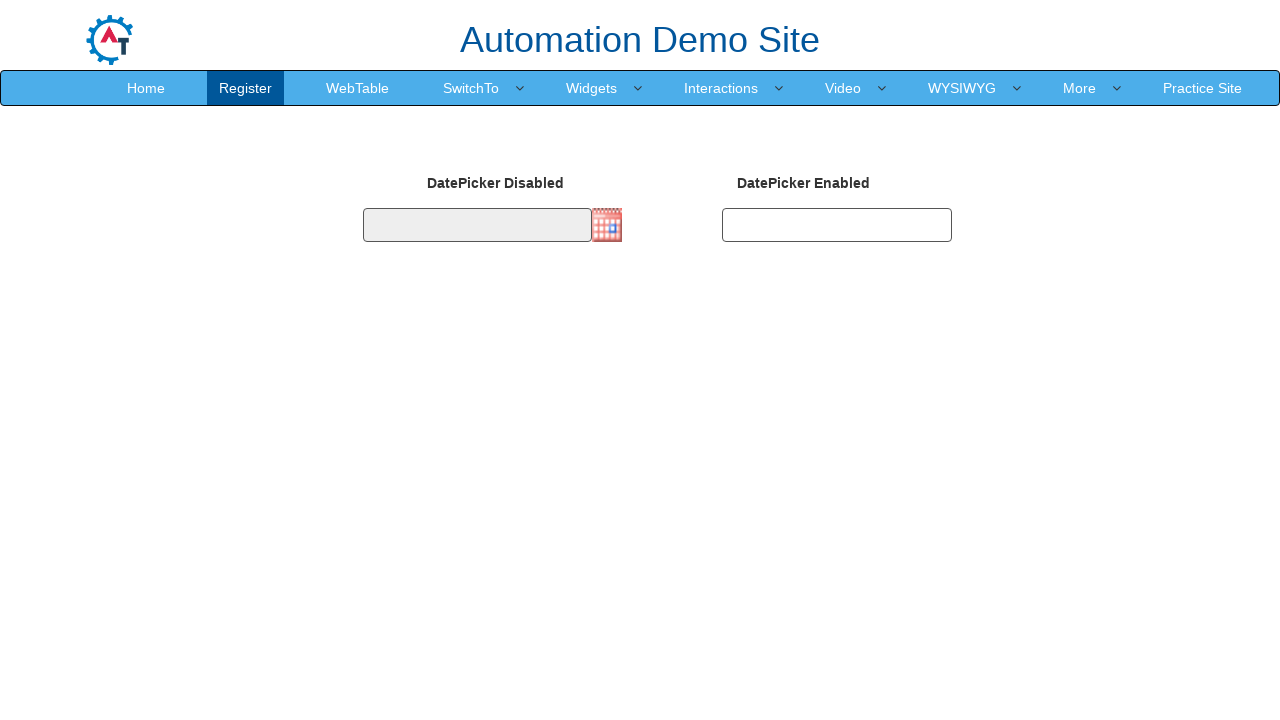

Clicked datepicker input to open calendar at (477, 225) on #datepicker1
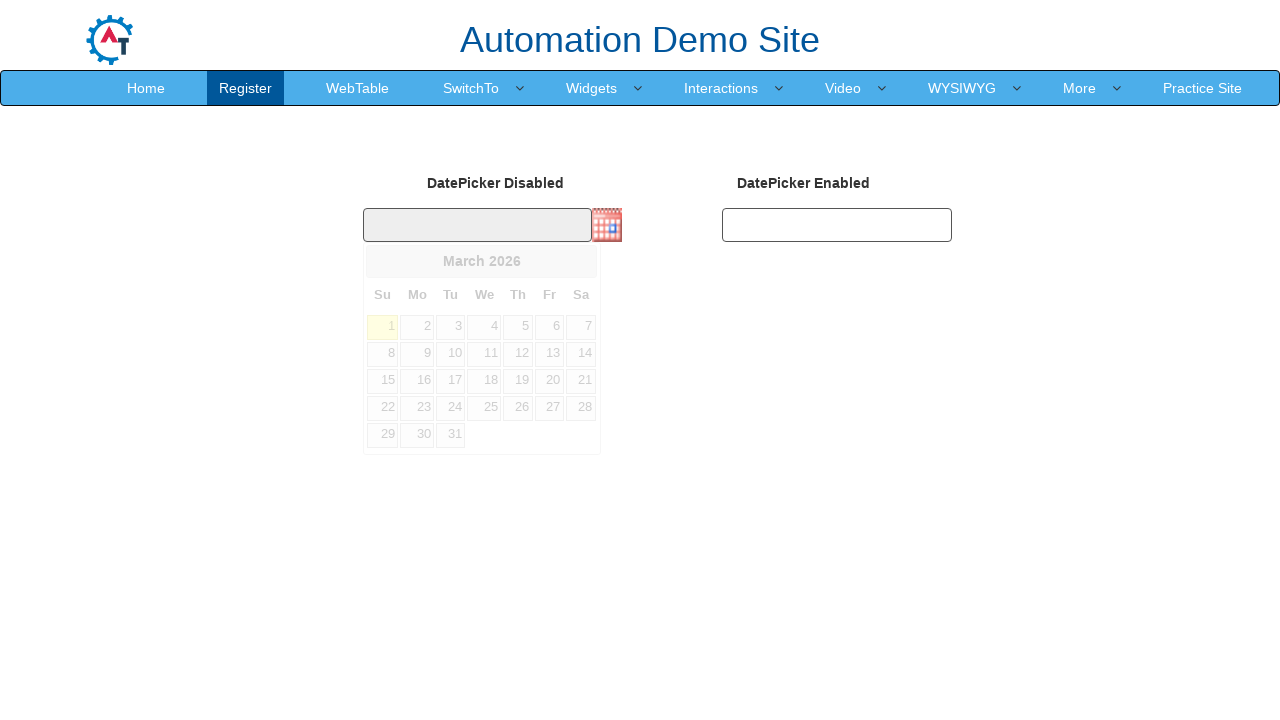

Clicked next month button to navigate forward at (581, 261) on .ui-datepicker-next
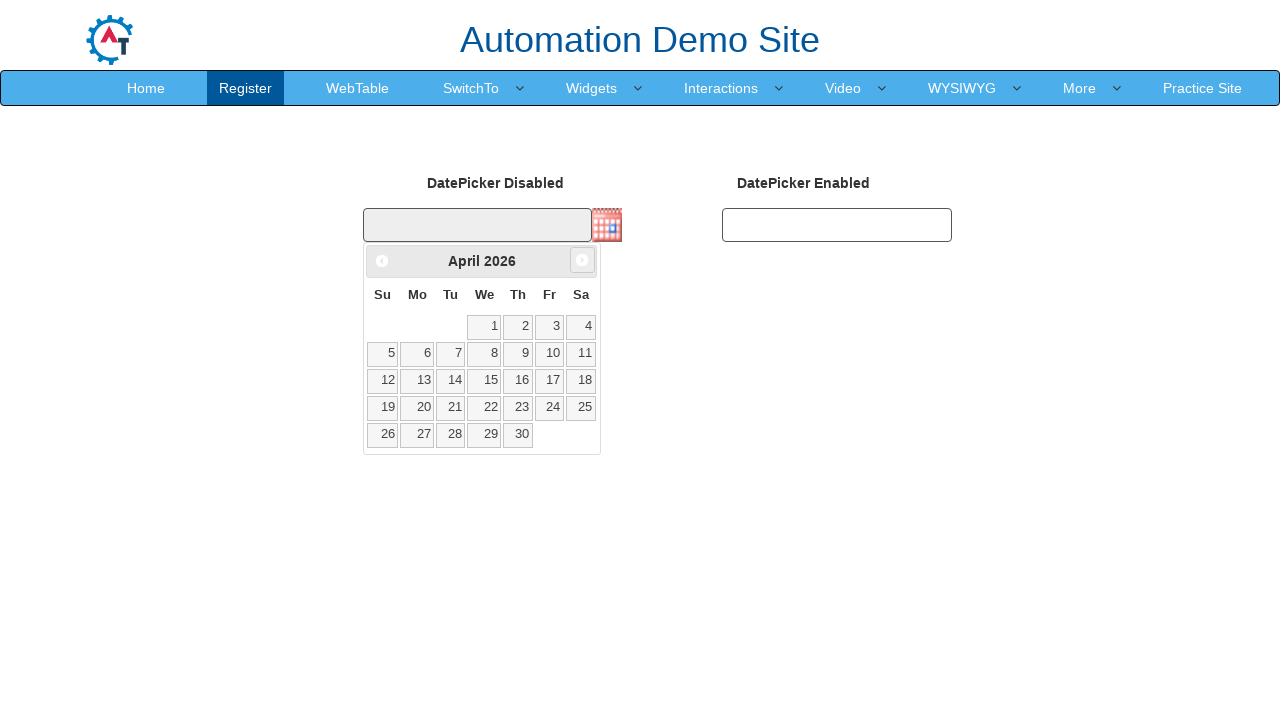

Waited 500ms for month transition
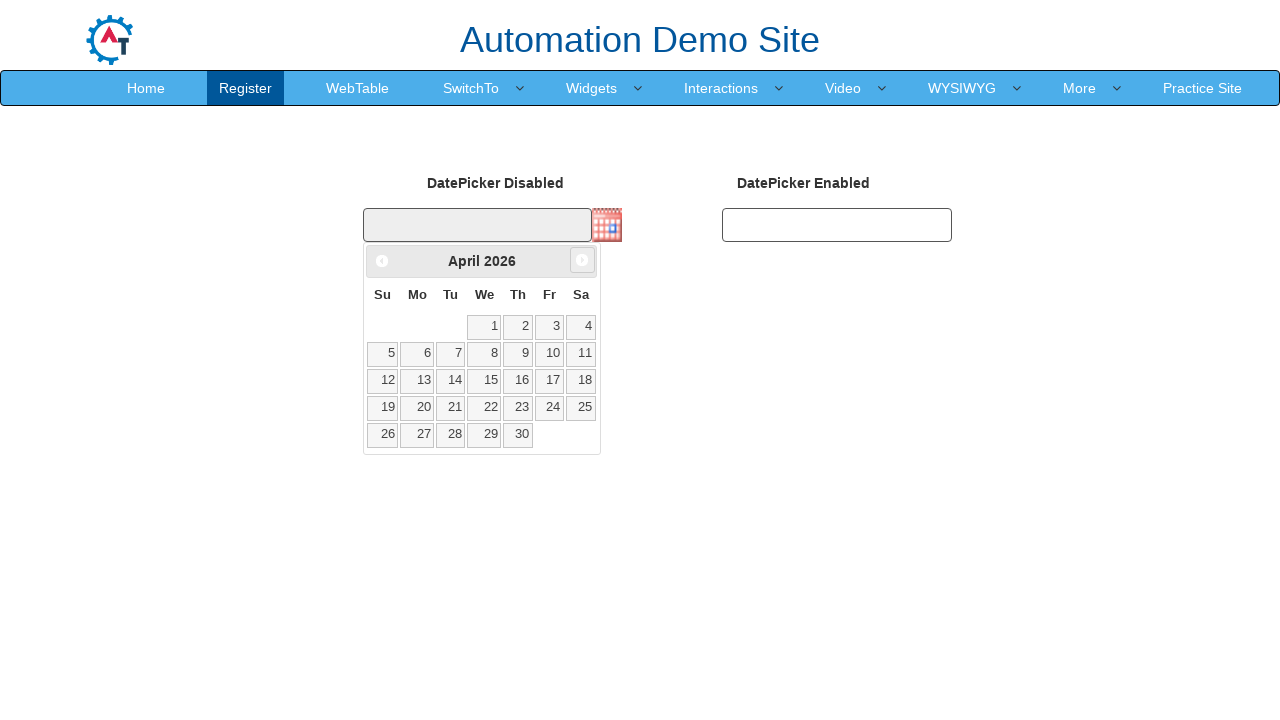

Clicked next month button to navigate forward at (582, 260) on .ui-datepicker-next
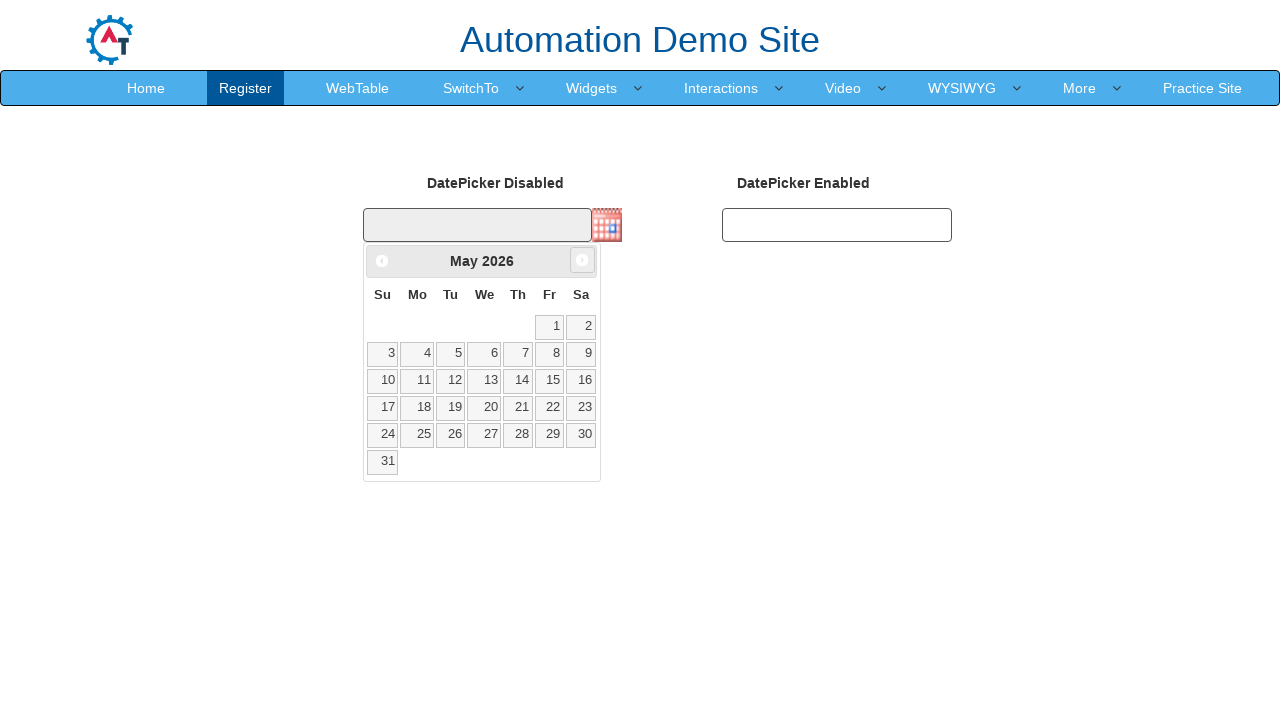

Waited 500ms for month transition
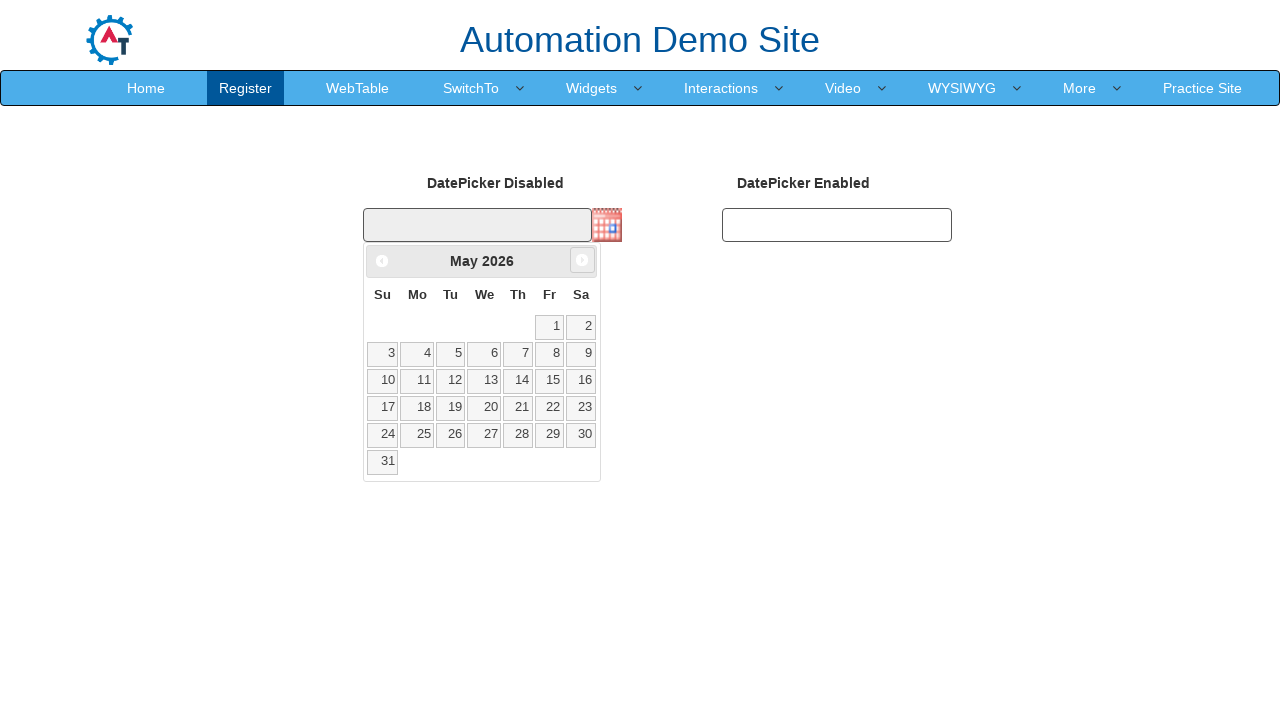

Clicked next month button to navigate forward at (582, 260) on .ui-datepicker-next
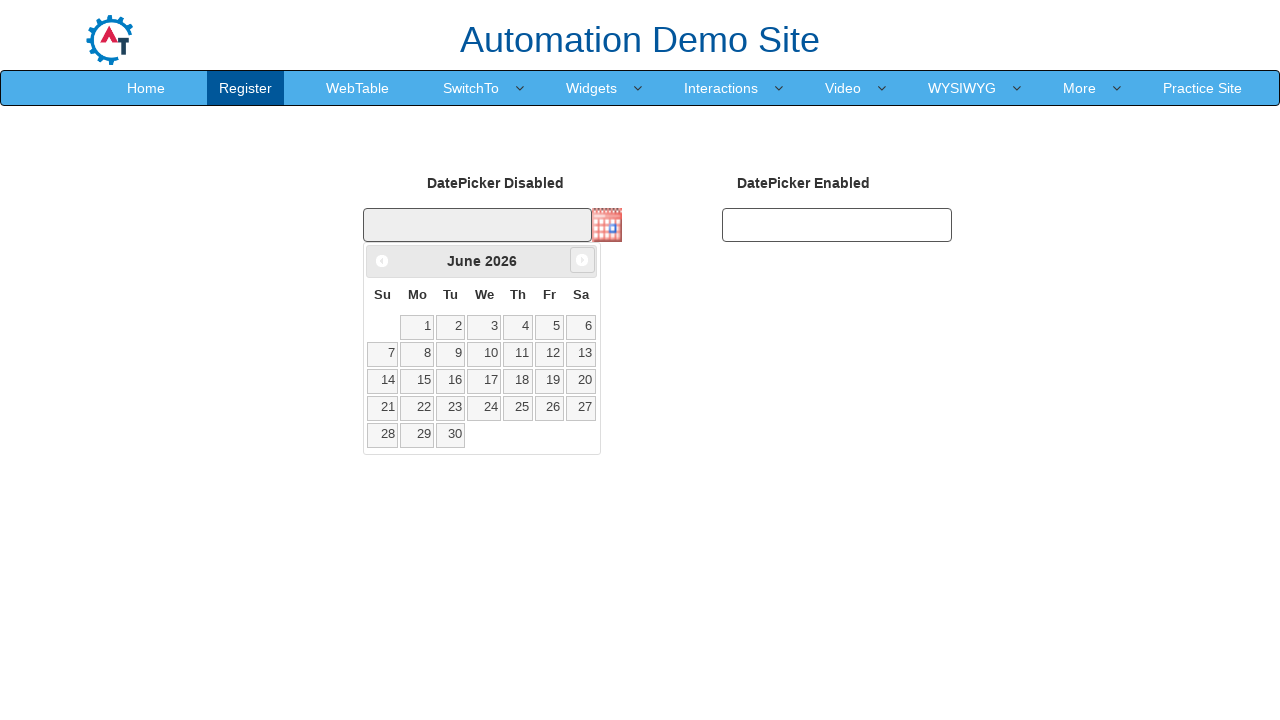

Waited 500ms for month transition
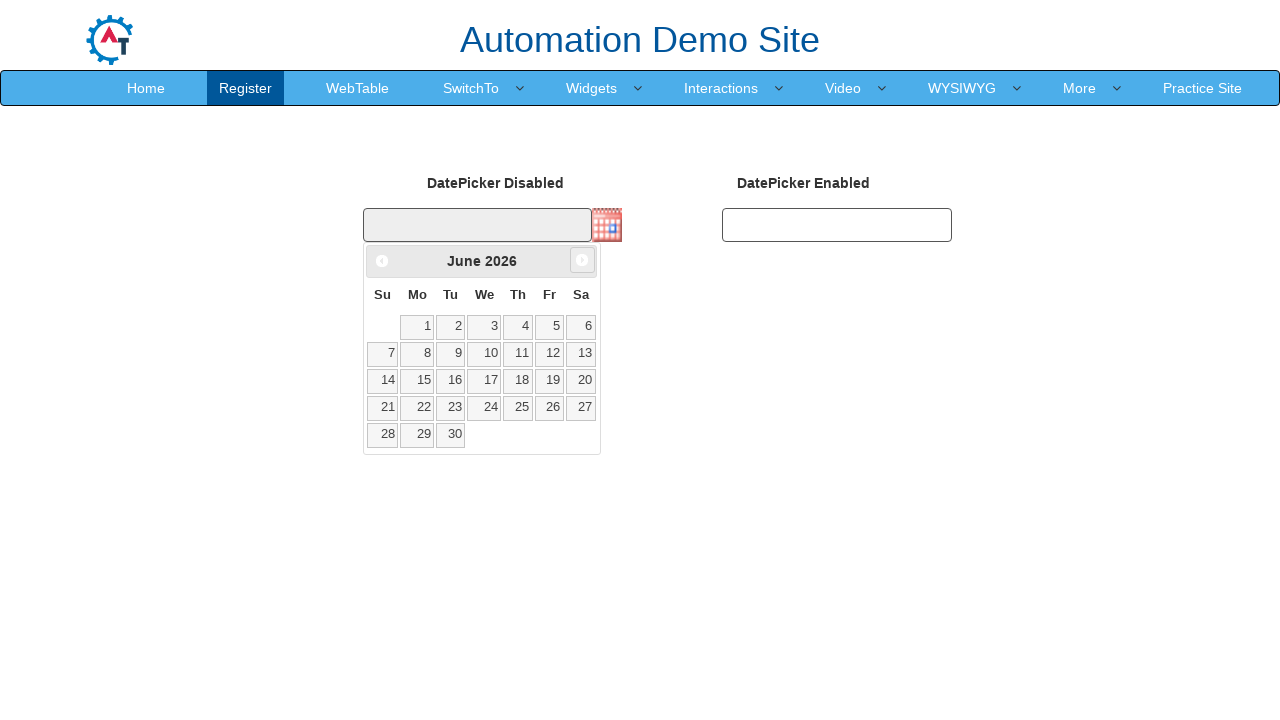

Clicked next month button to navigate forward at (582, 260) on .ui-datepicker-next
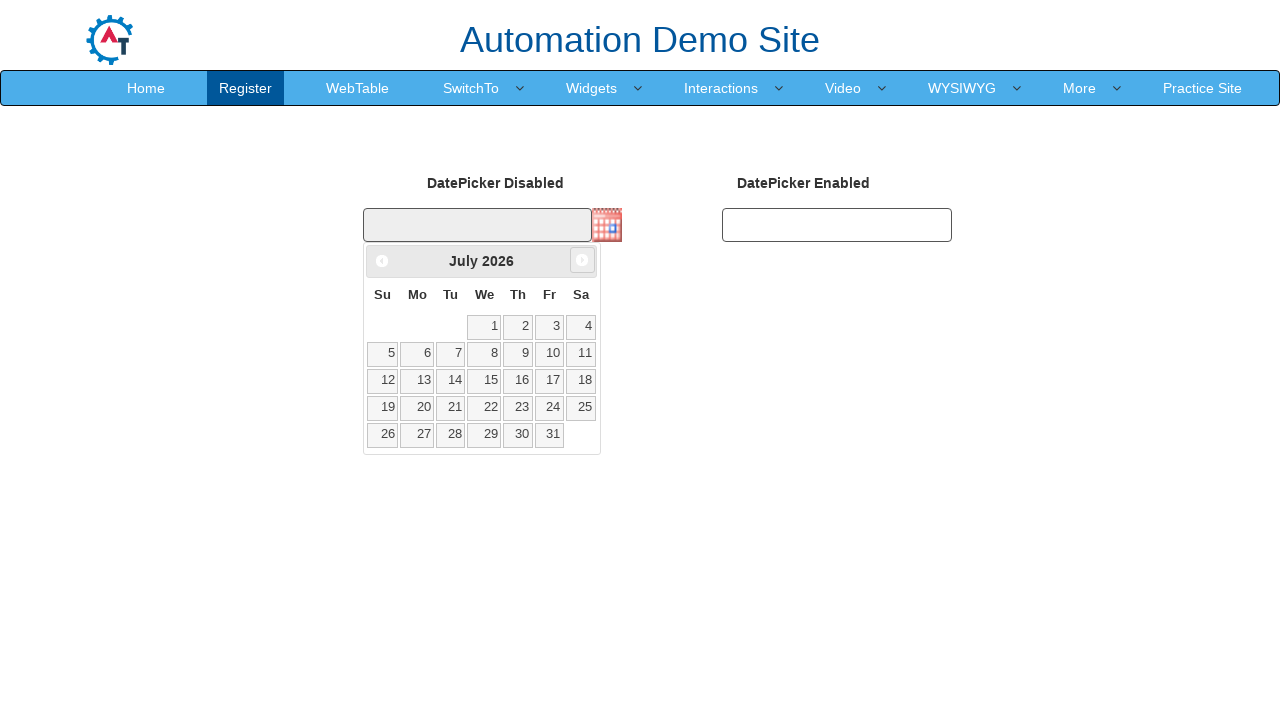

Waited 500ms for month transition
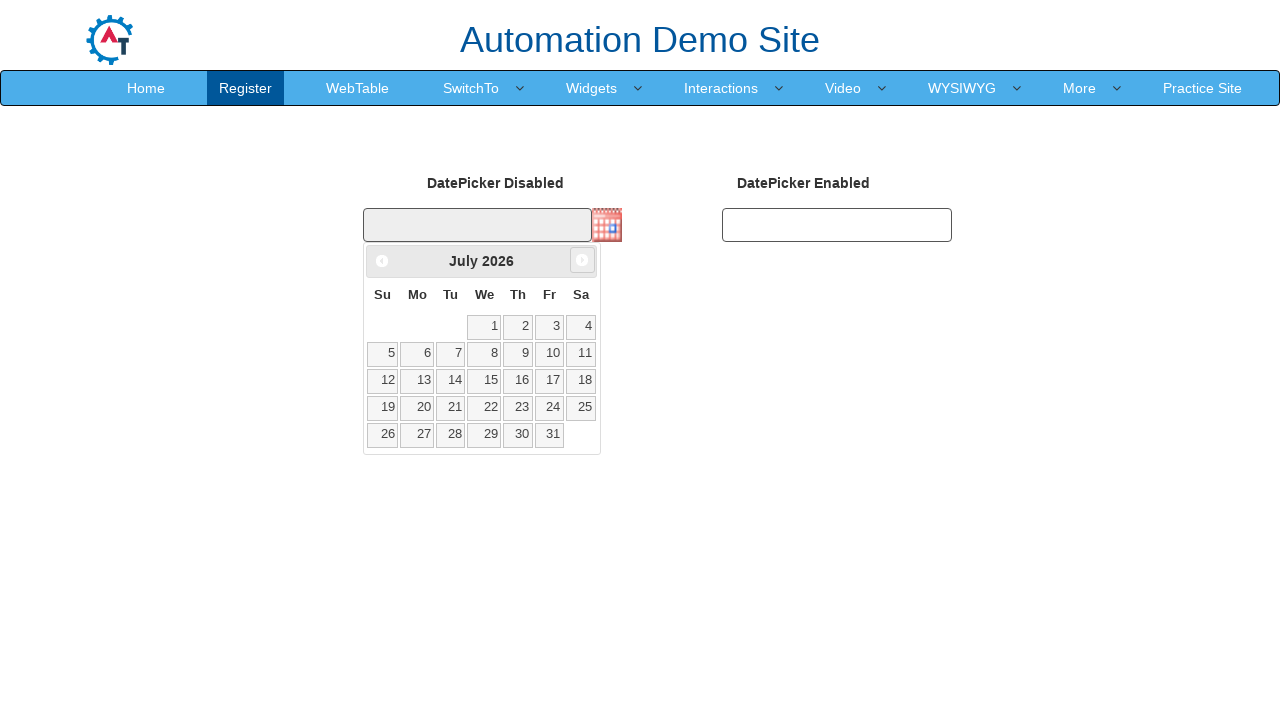

Clicked on day 27 in the calendar at (417, 435) on .ui-state-default >> nth=26
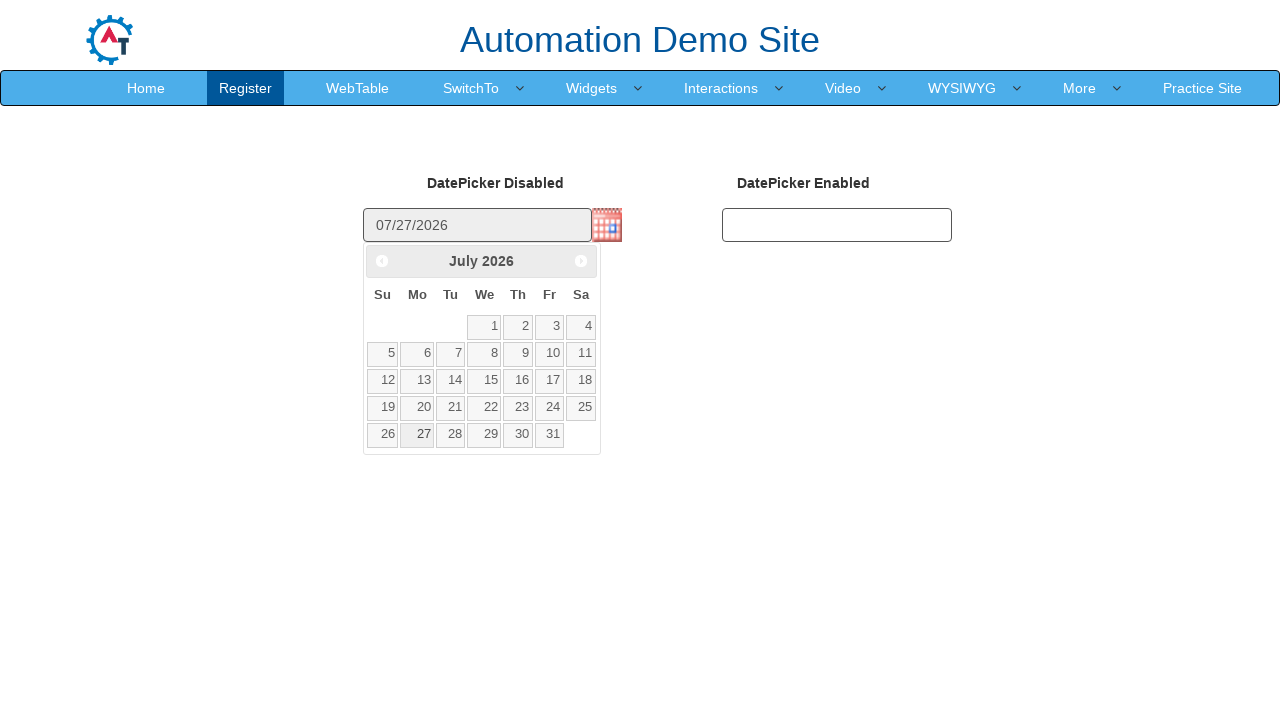

Waited 1000ms to verify date selection
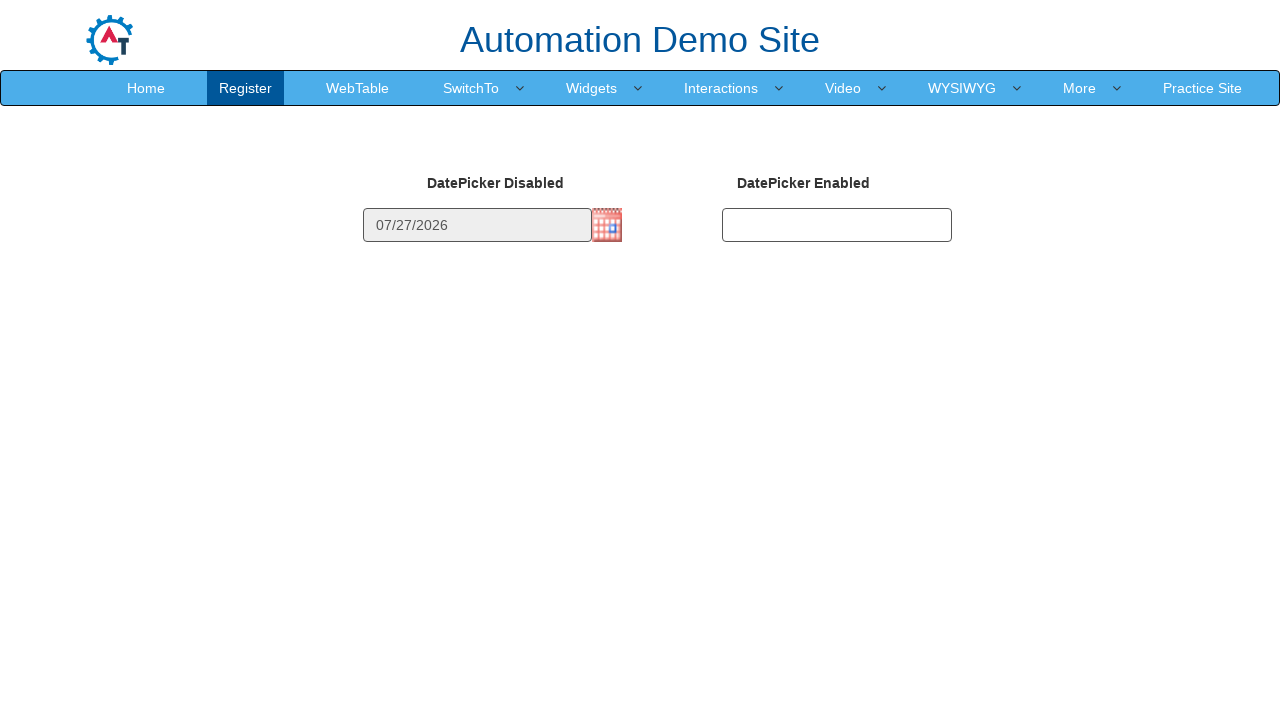

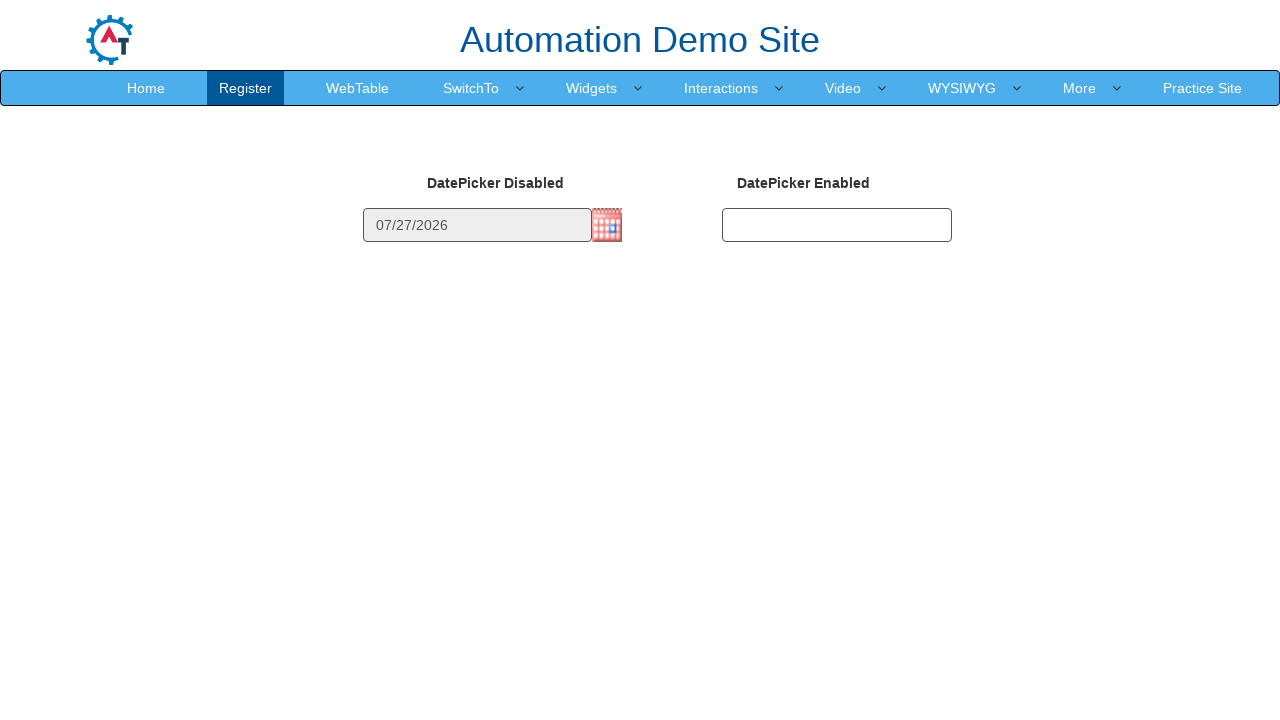